Opens the Forms section of DemoQA website and verifies the Practice Form option is visible

Starting URL: https://demoqa.com

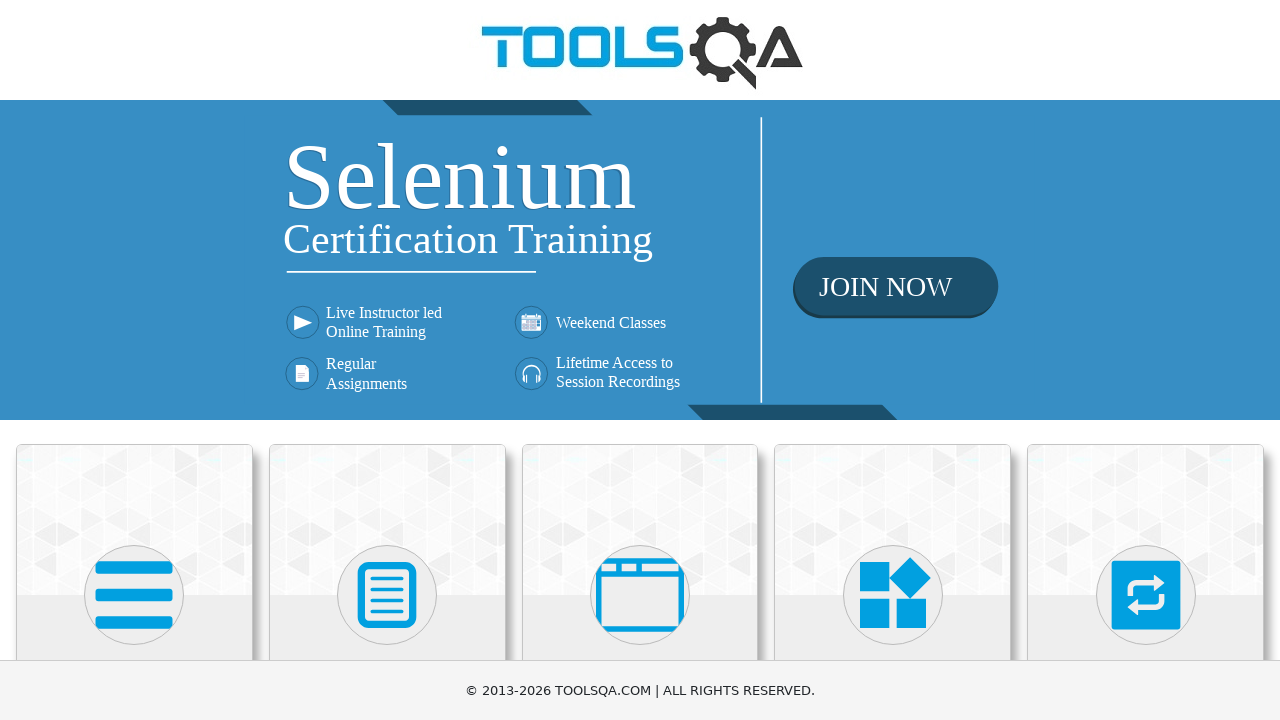

Clicked on Forms card at (387, 360) on text=Forms
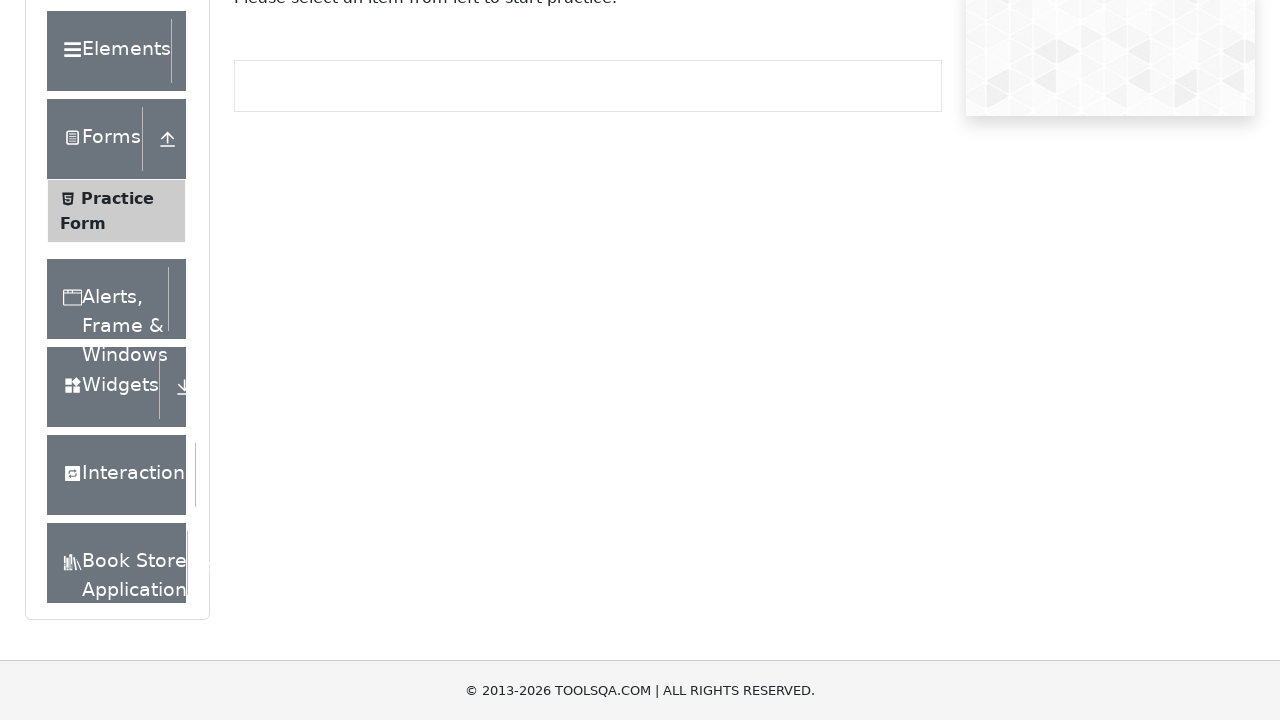

Verified Practice Form option is visible
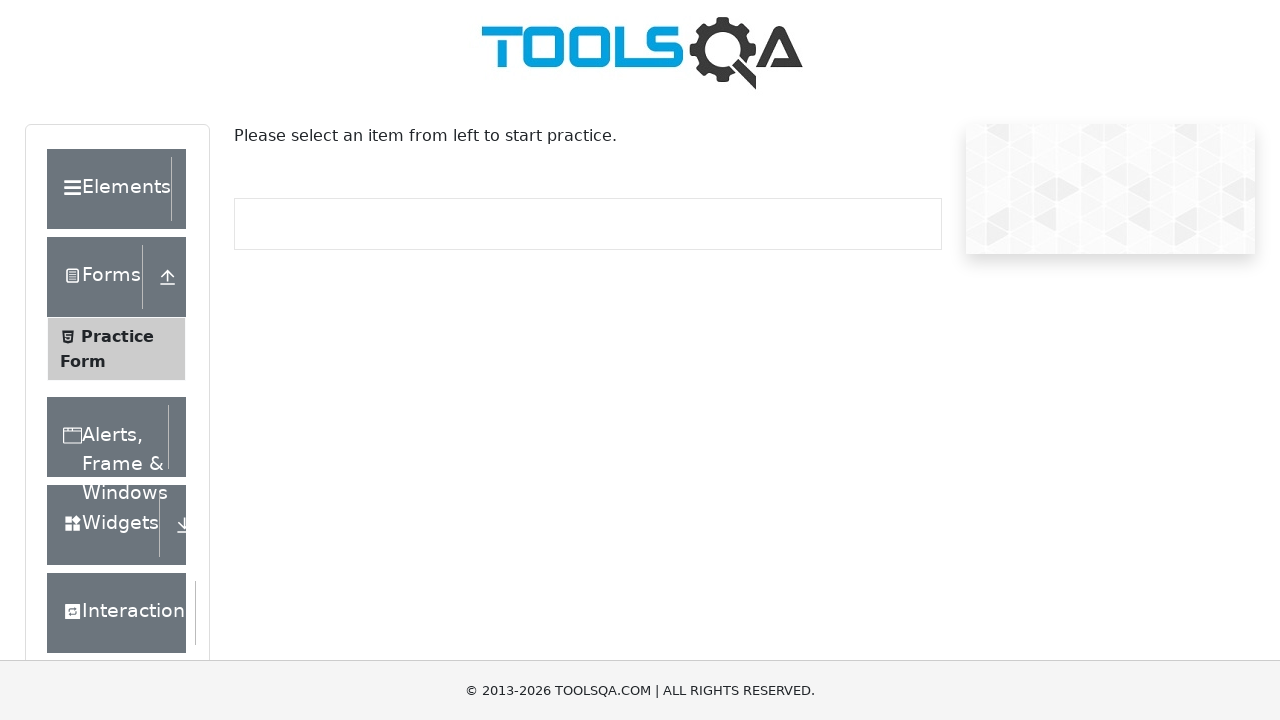

Navigated back to main page
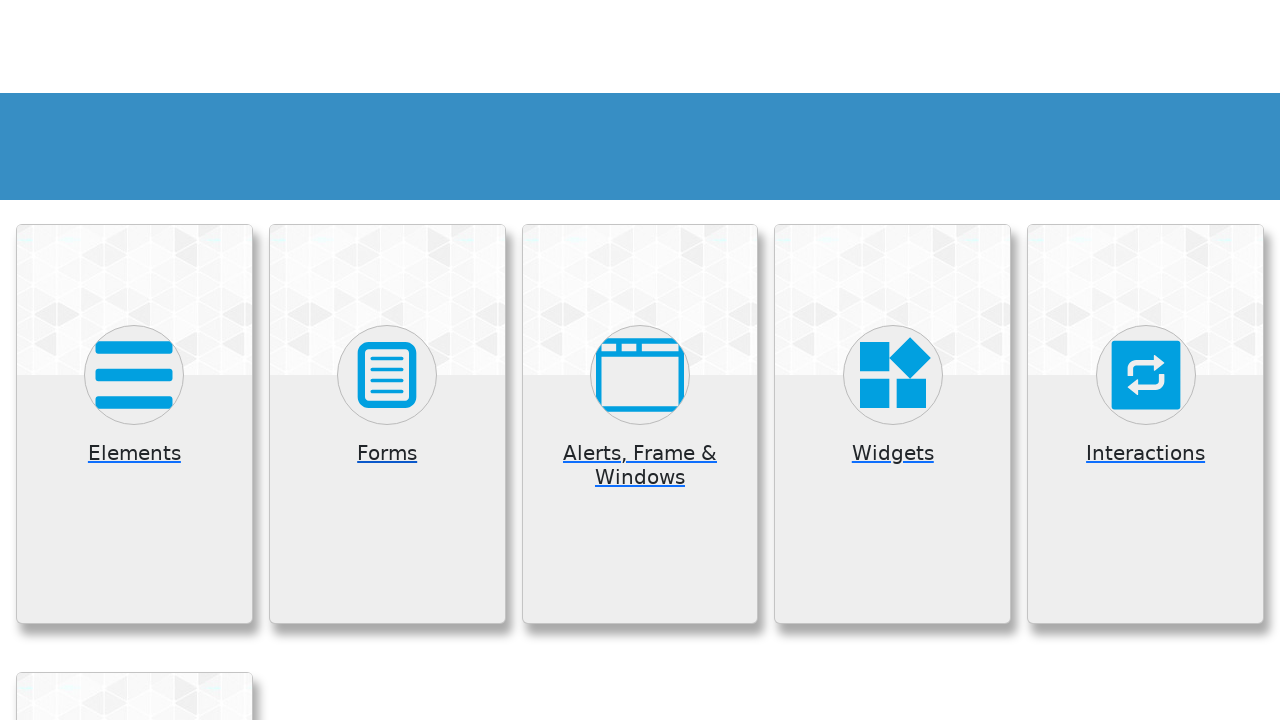

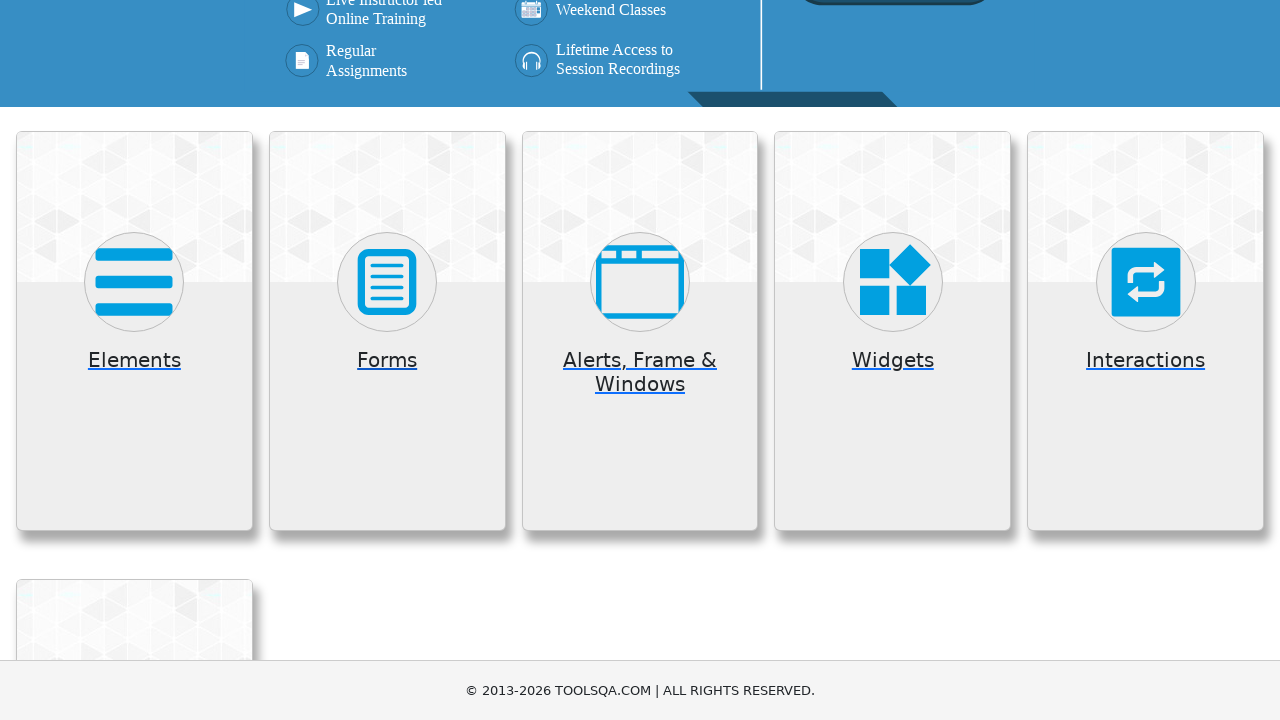